Tests an e-commerce checkout flow by searching for products, adding items to cart, applying a promo code, verifying the discount, selecting a country, and placing an order.

Starting URL: https://rahulshettyacademy.com/seleniumPractise/#/

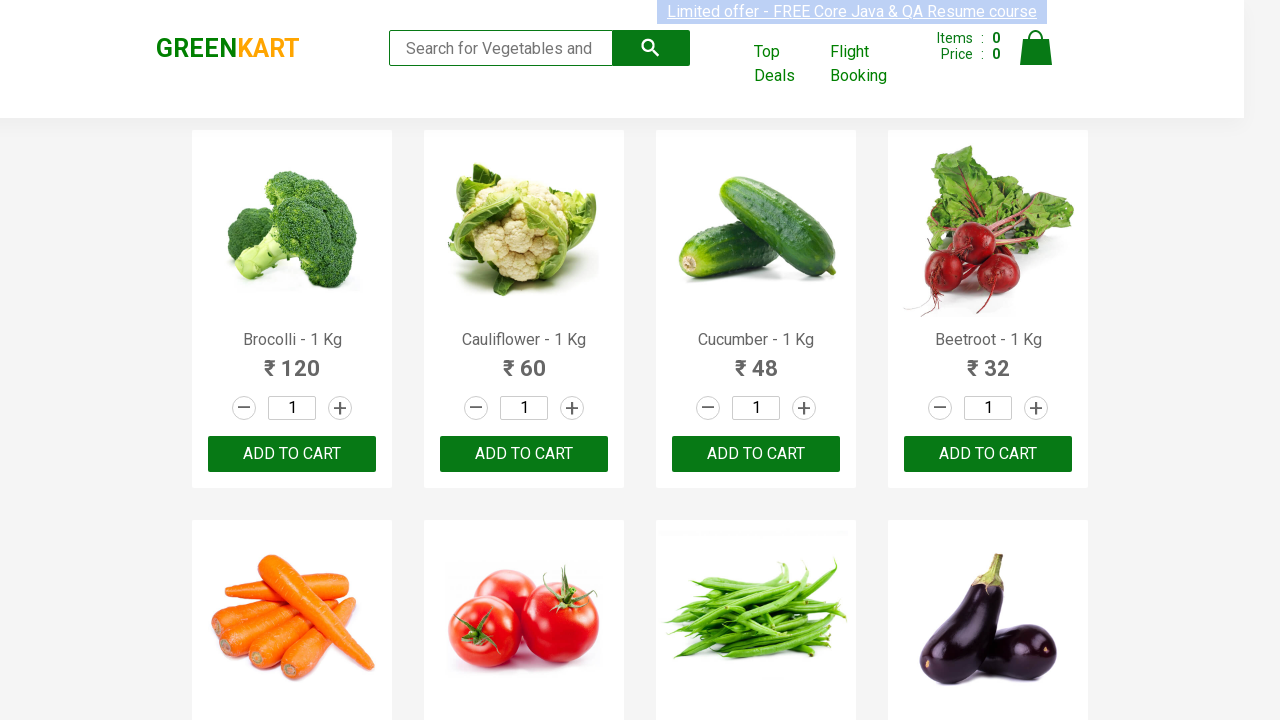

Filled search field with 'be' to search for vegetables on input[type='search']
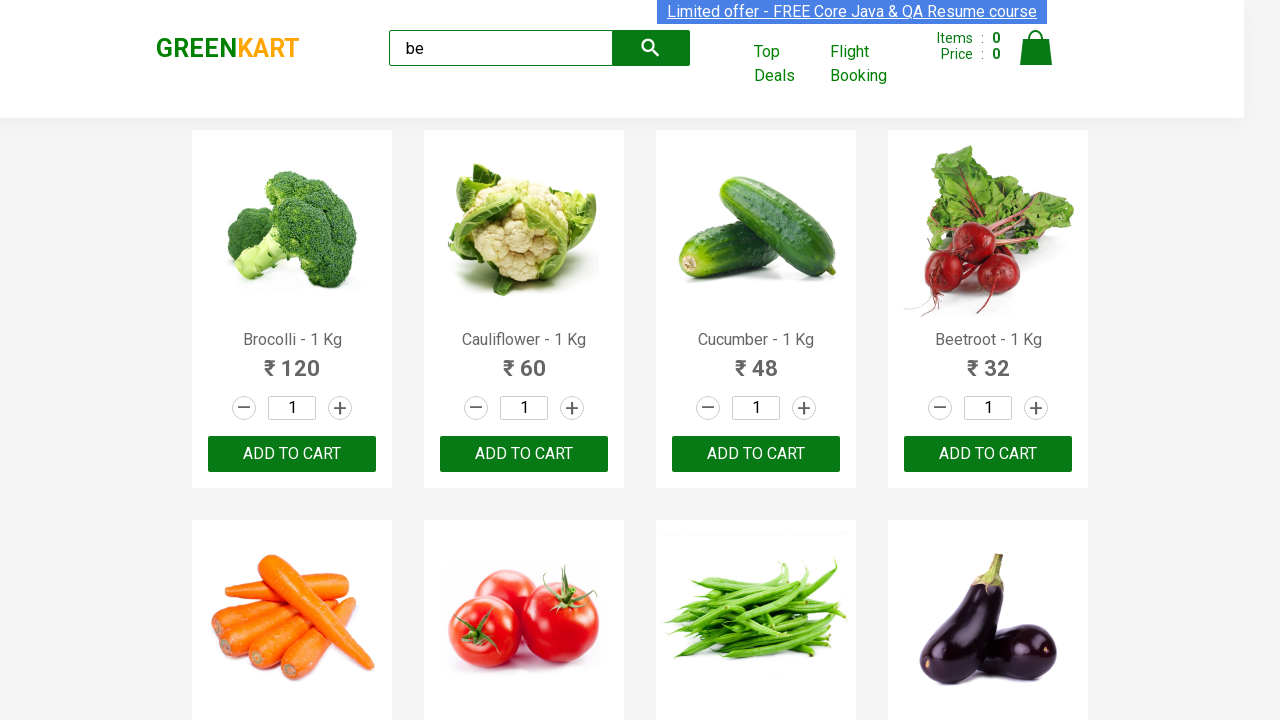

Waited 3 seconds for search results to load
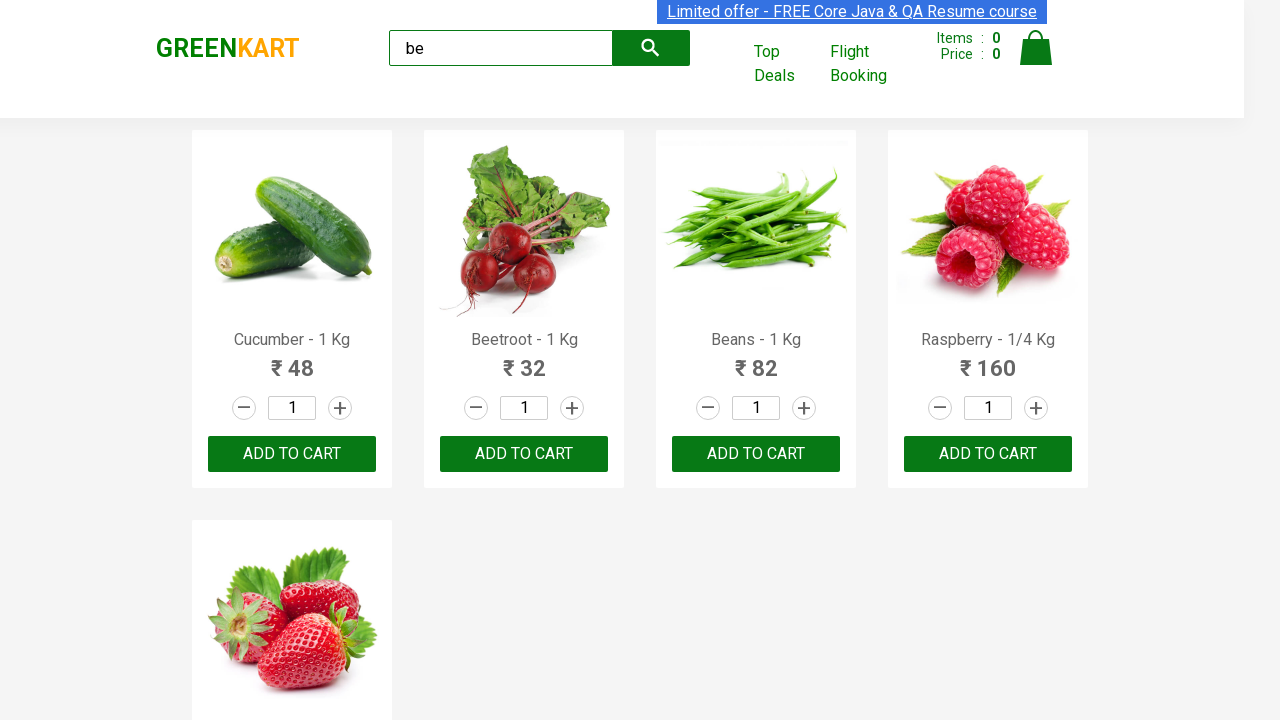

Located 5 product cards
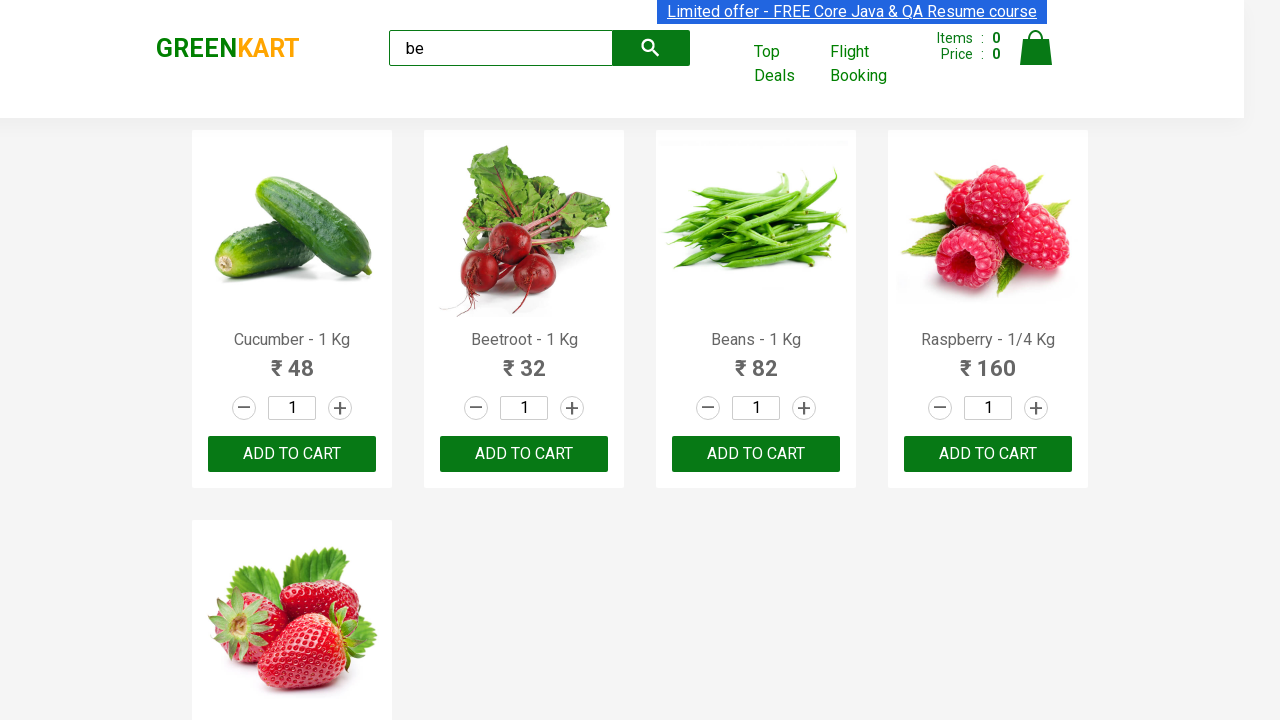

Clicked 'ADD TO CART' button for a product at (292, 454) on xpath=//button[text()='ADD TO CART']
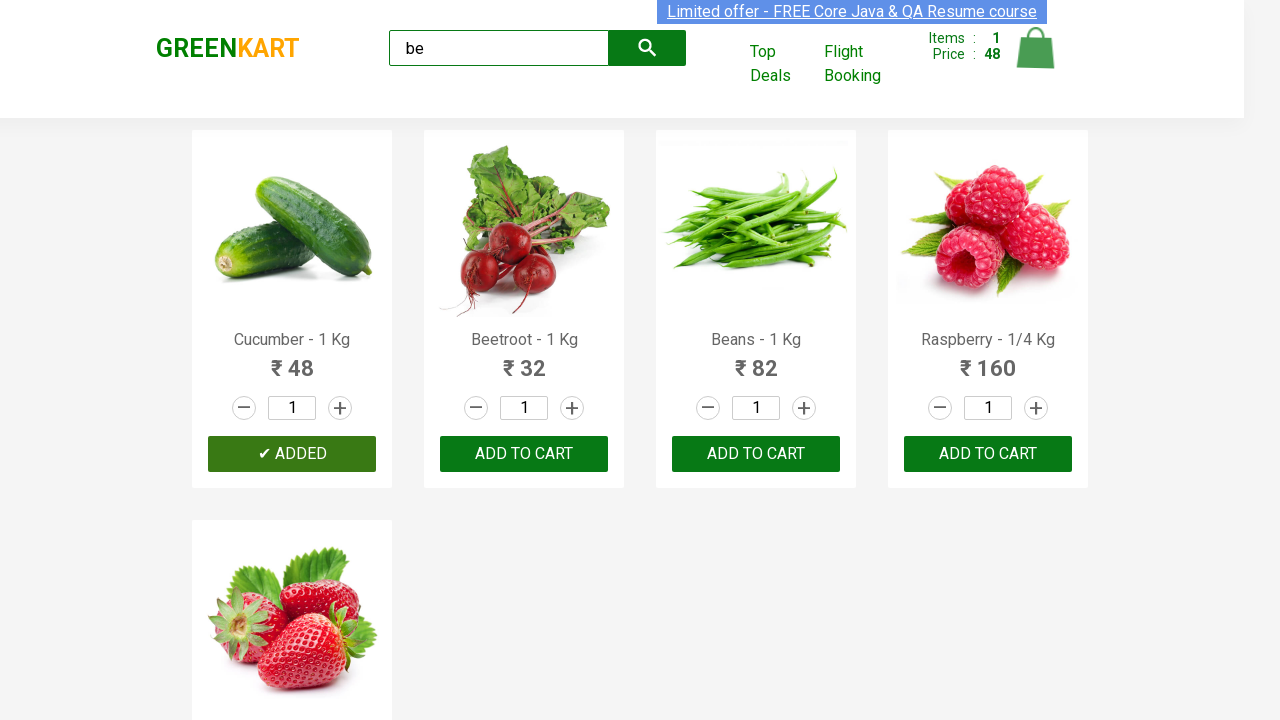

Clicked 'ADD TO CART' button for a product at (524, 454) on xpath=//button[text()='ADD TO CART']
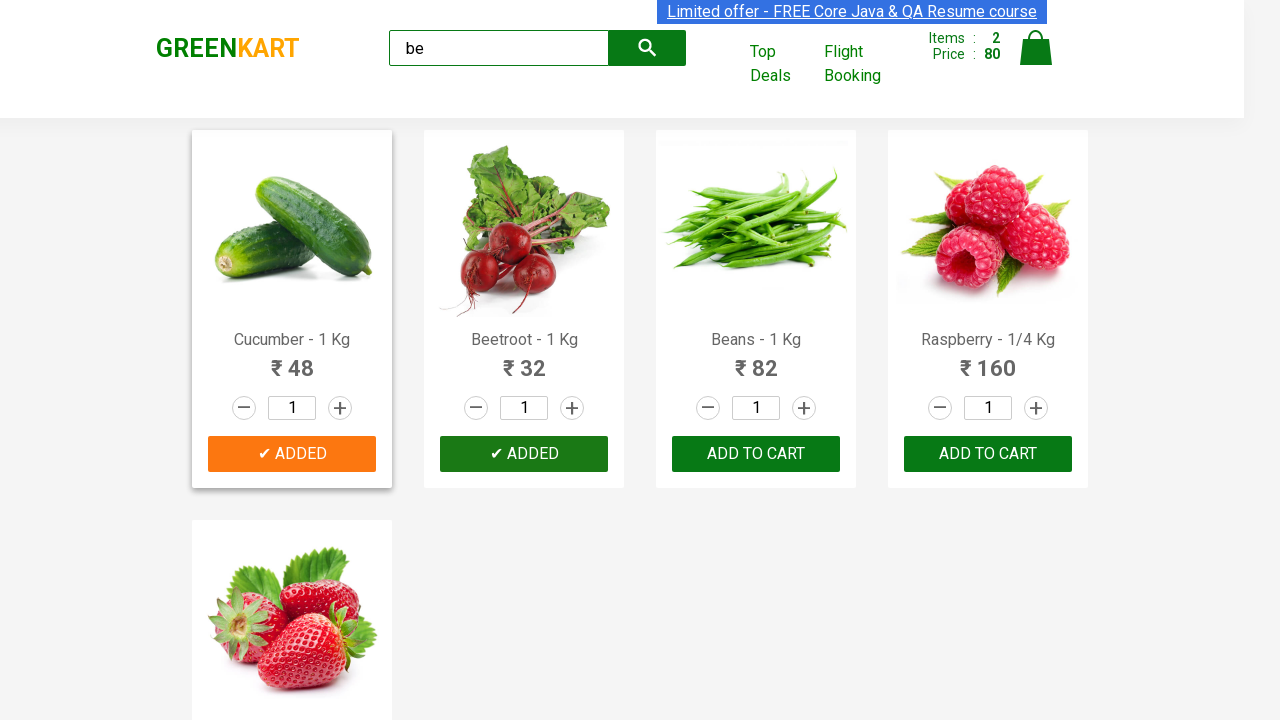

Clicked 'ADD TO CART' button for a product at (756, 454) on xpath=//button[text()='ADD TO CART']
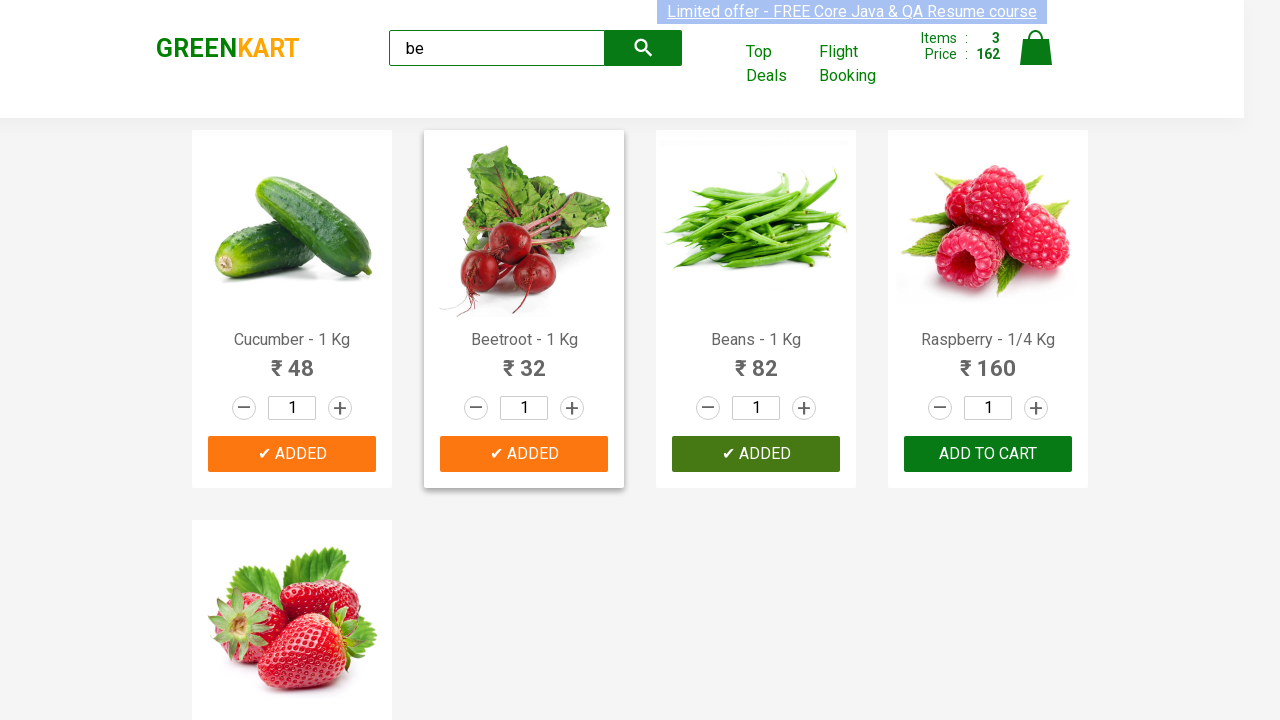

Clicked 'ADD TO CART' button for a product at (988, 454) on xpath=//button[text()='ADD TO CART']
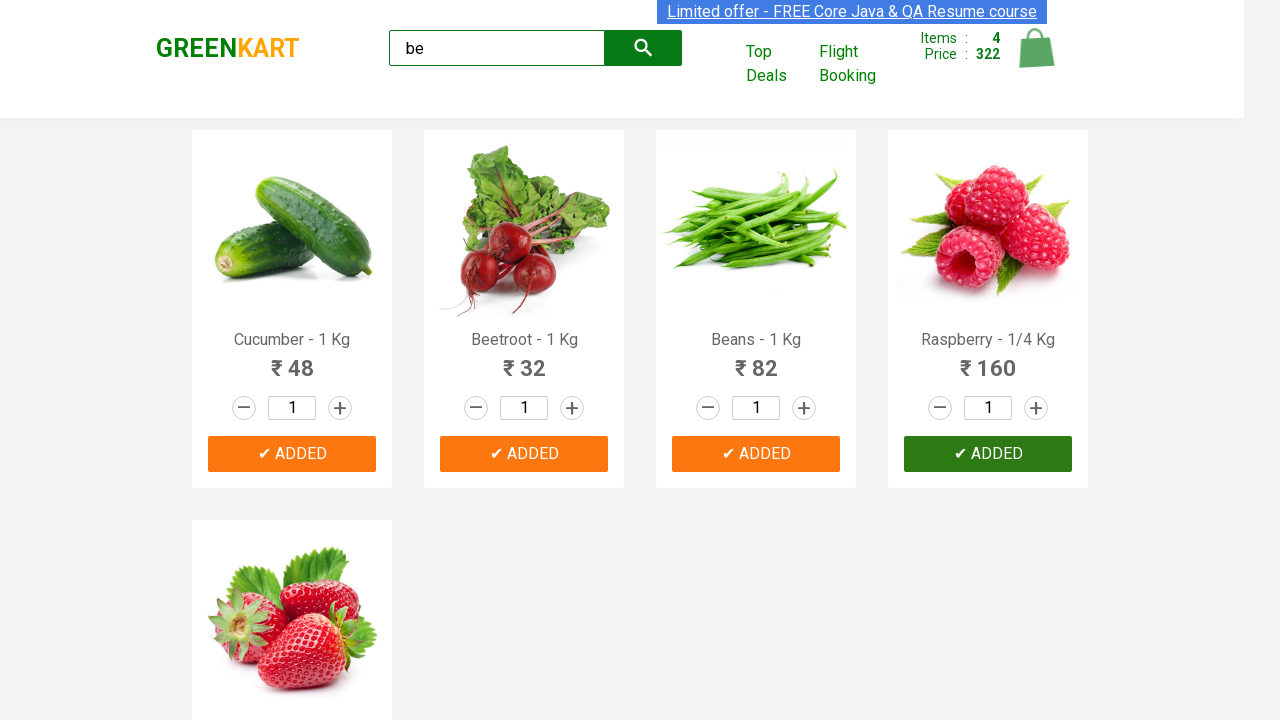

Clicked 'ADD TO CART' button for a product at (292, 569) on xpath=//button[text()='ADD TO CART']
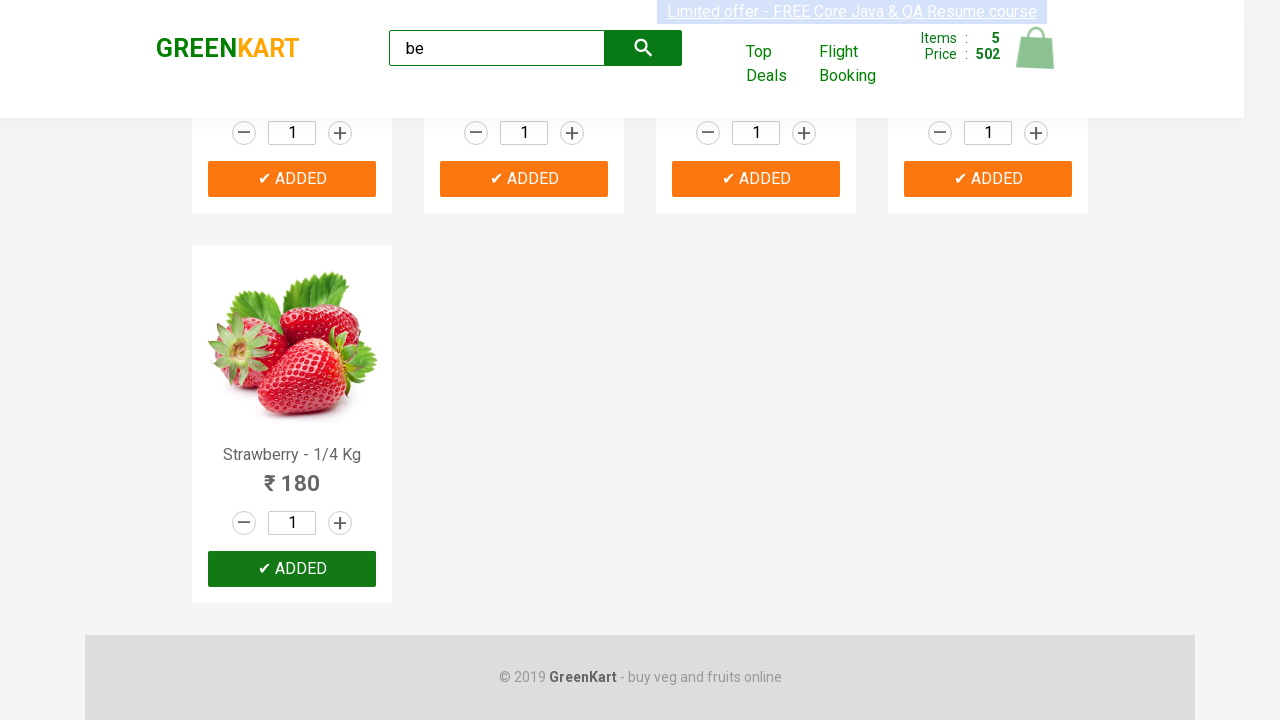

Clicked cart icon to view cart at (1036, 59) on .cart-icon
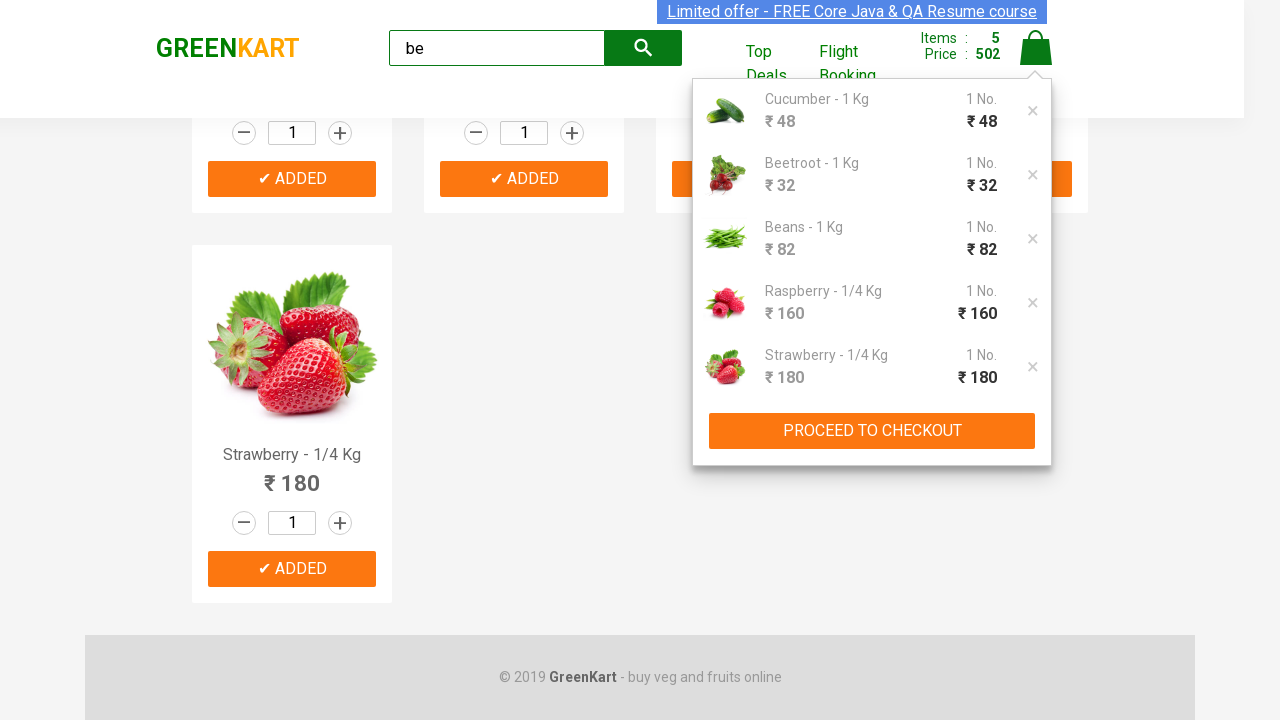

Clicked 'PROCEED TO CHECKOUT' button at (872, 431) on xpath=//button[text()='PROCEED TO CHECKOUT']
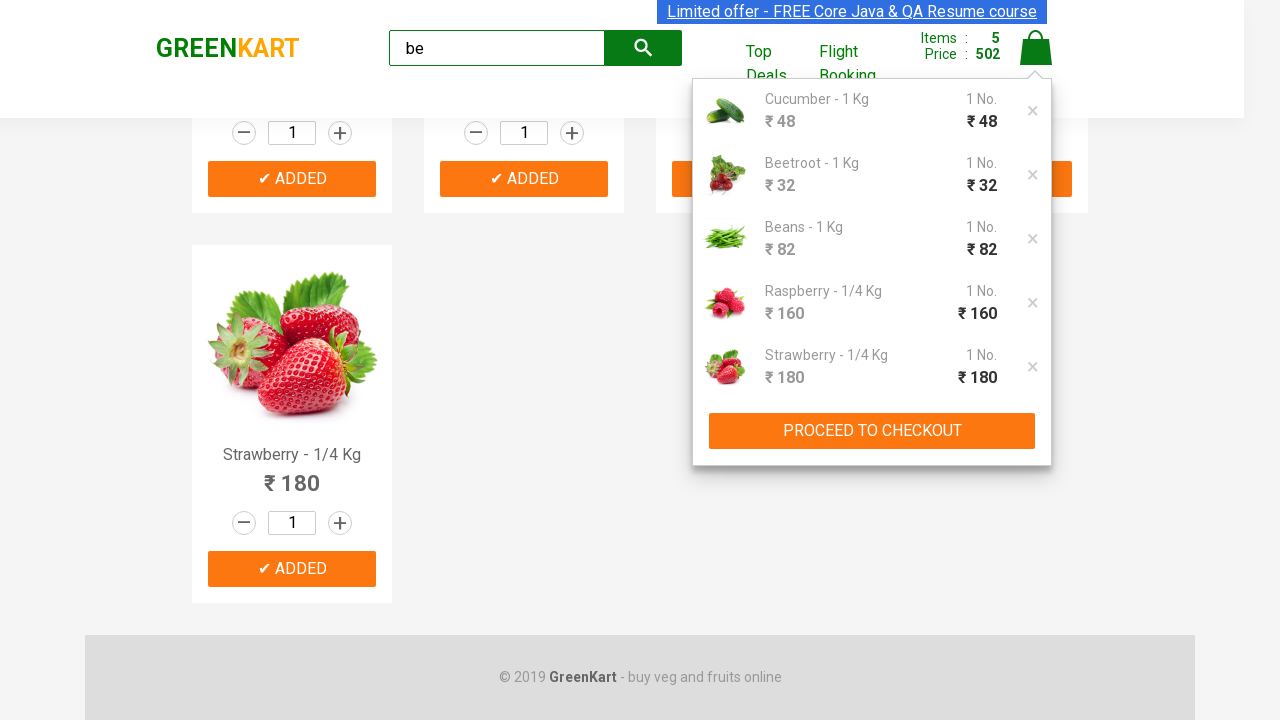

Waited 3 seconds for checkout page to load
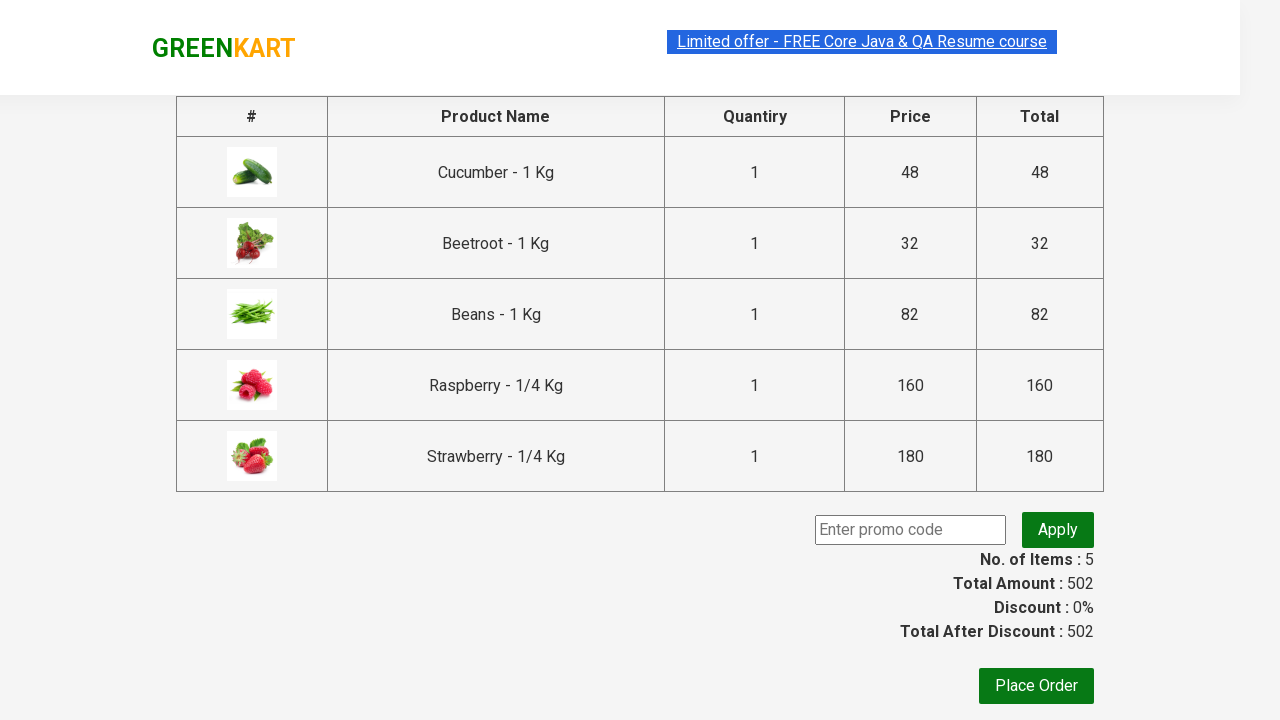

Waited for basket total element to appear
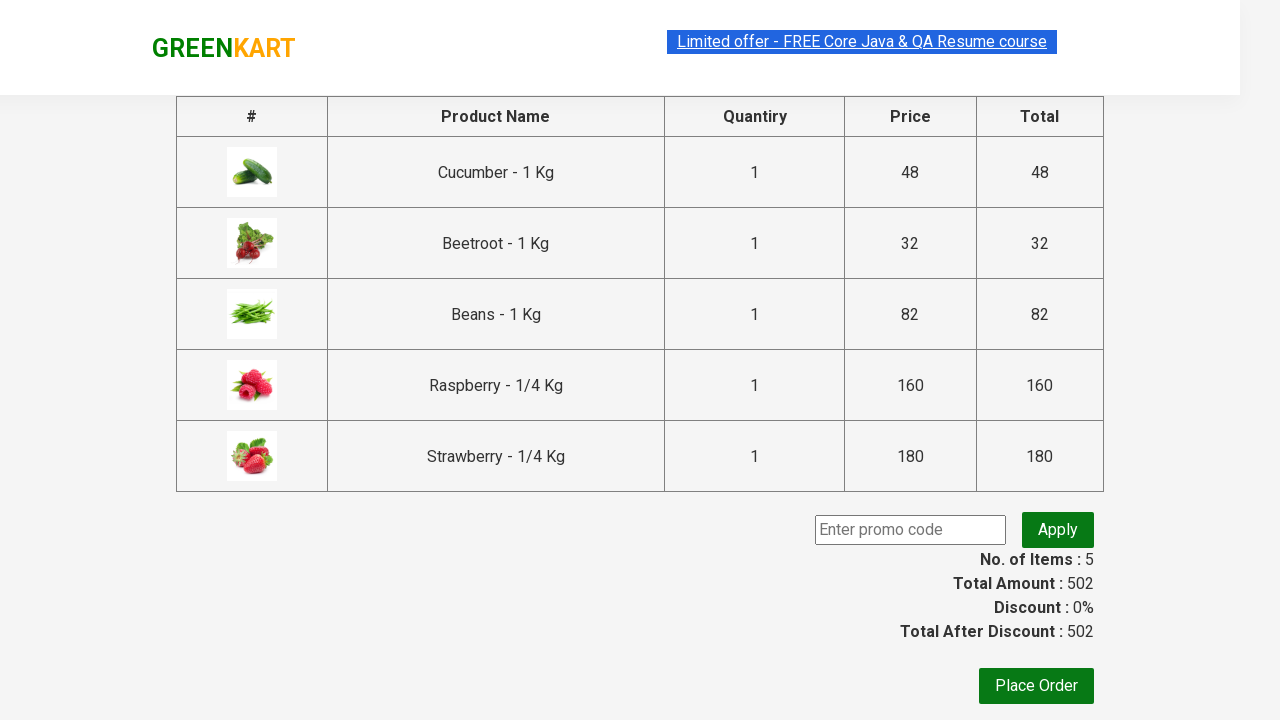

Filled promo code field with 'rahulshettyacademy' on input.promoCode
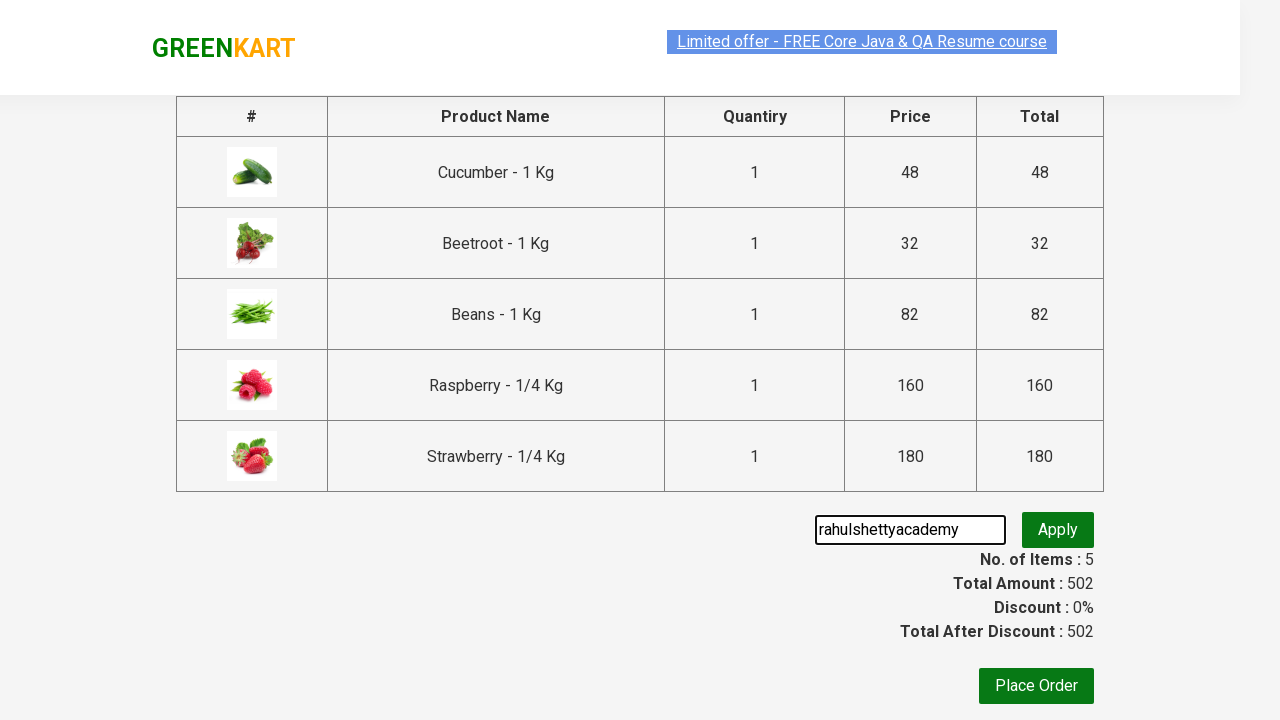

Clicked 'Apply' button to apply promo code at (1058, 530) on xpath=//button[text()='Apply']
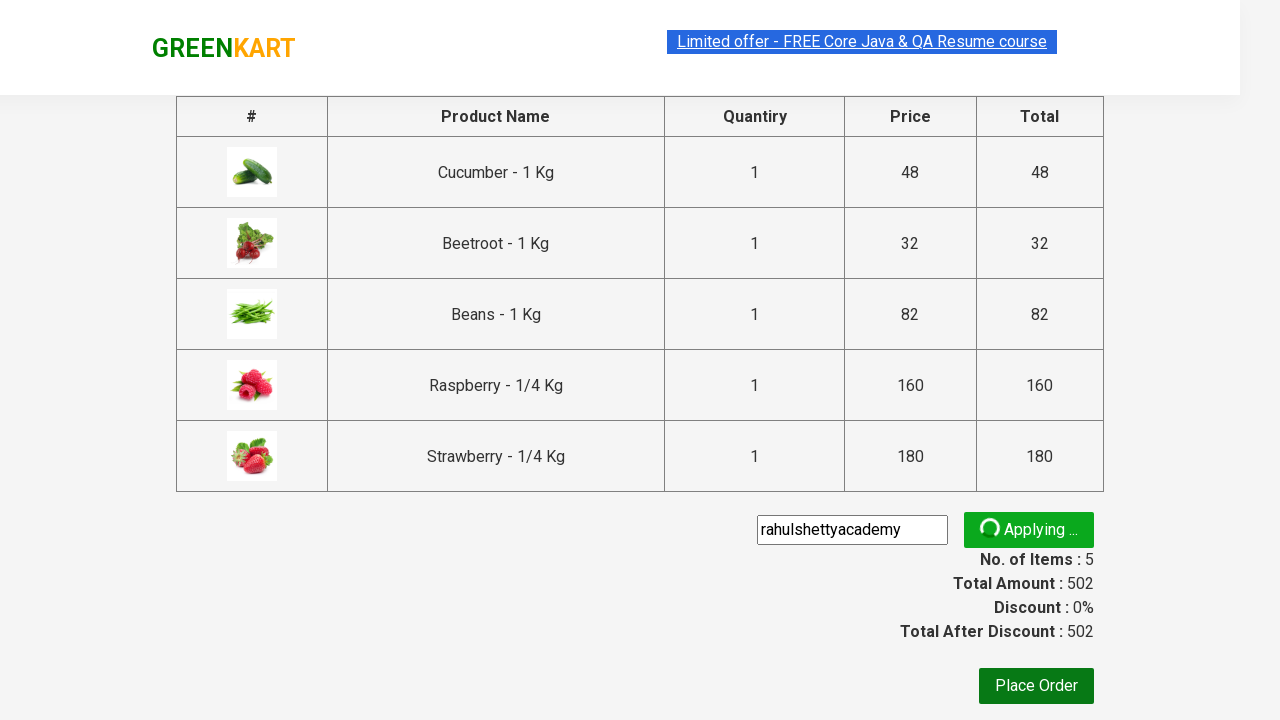

Waited for promo code confirmation message to appear
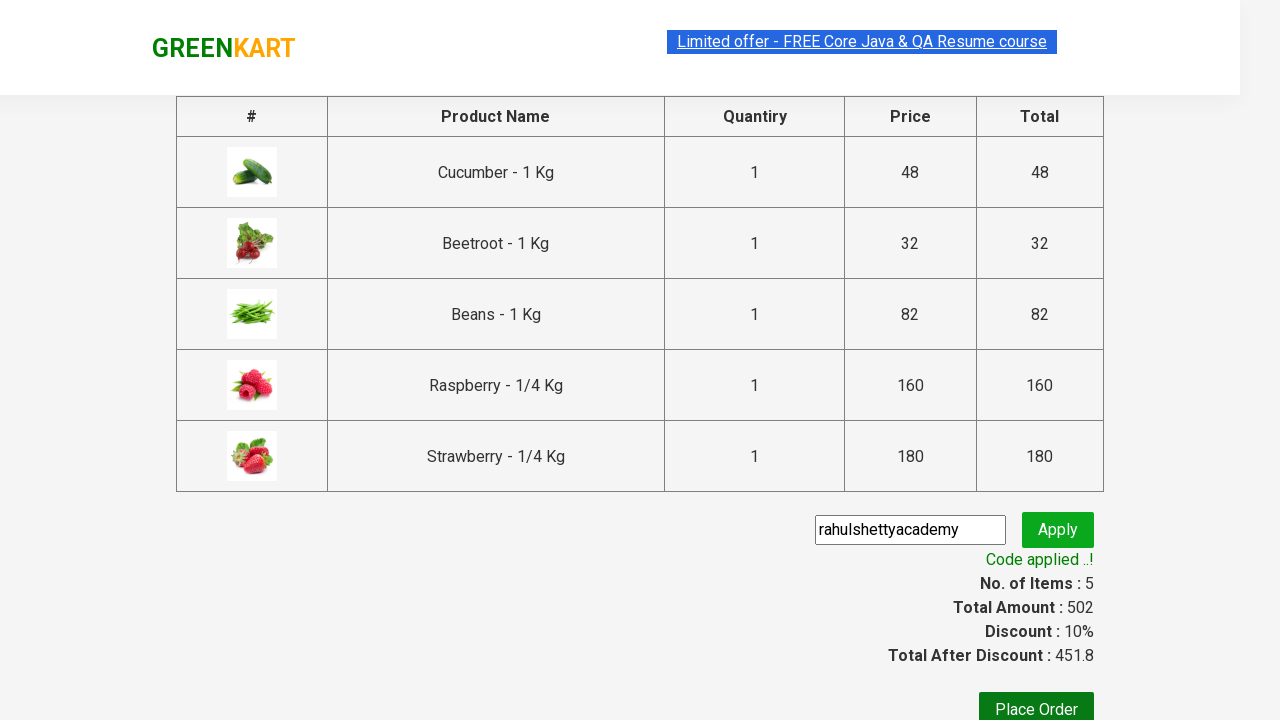

Clicked 'Place Order' button at (1036, 702) on xpath=//button[text()='Place Order']
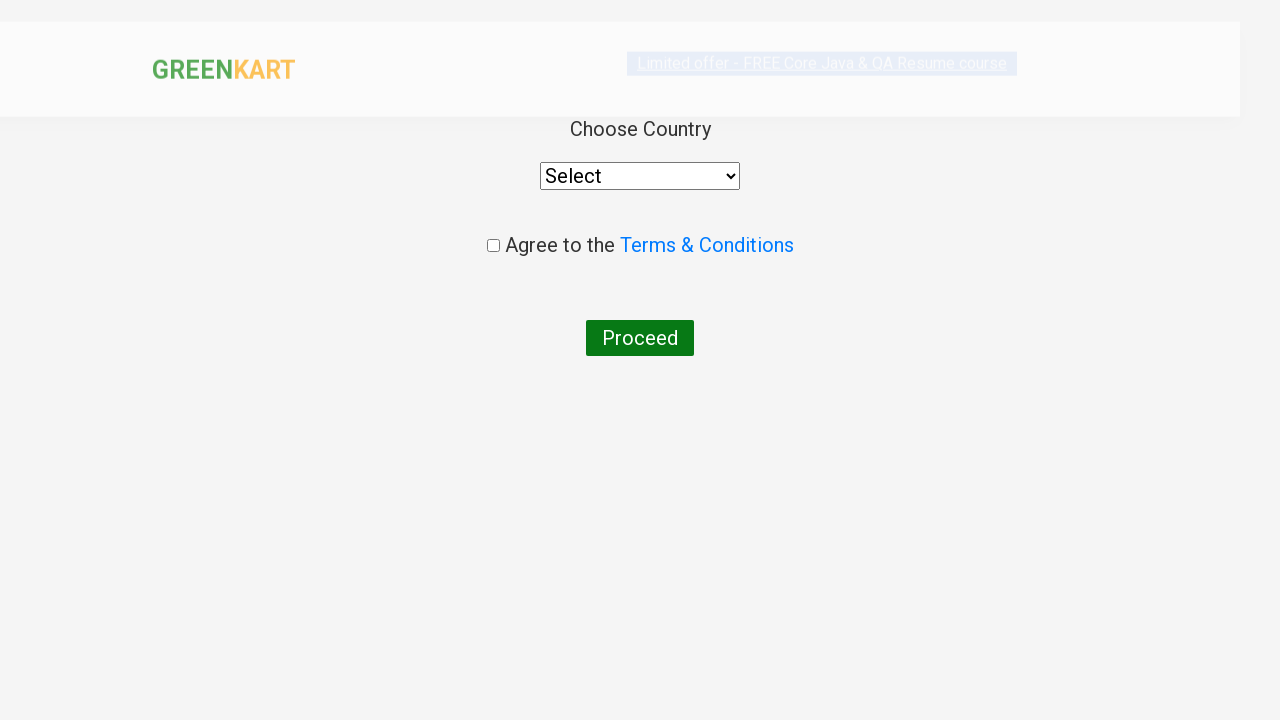

Waited 3 seconds for order page to load
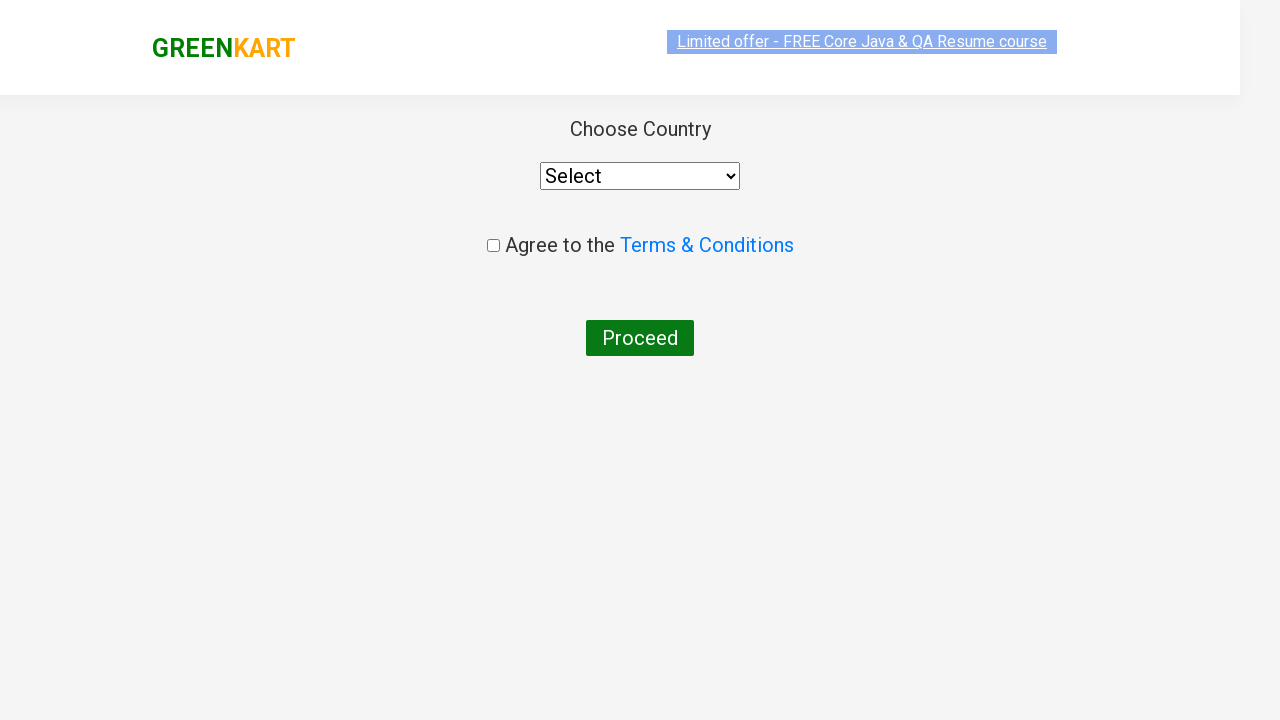

Selected 'India' from country dropdown on select
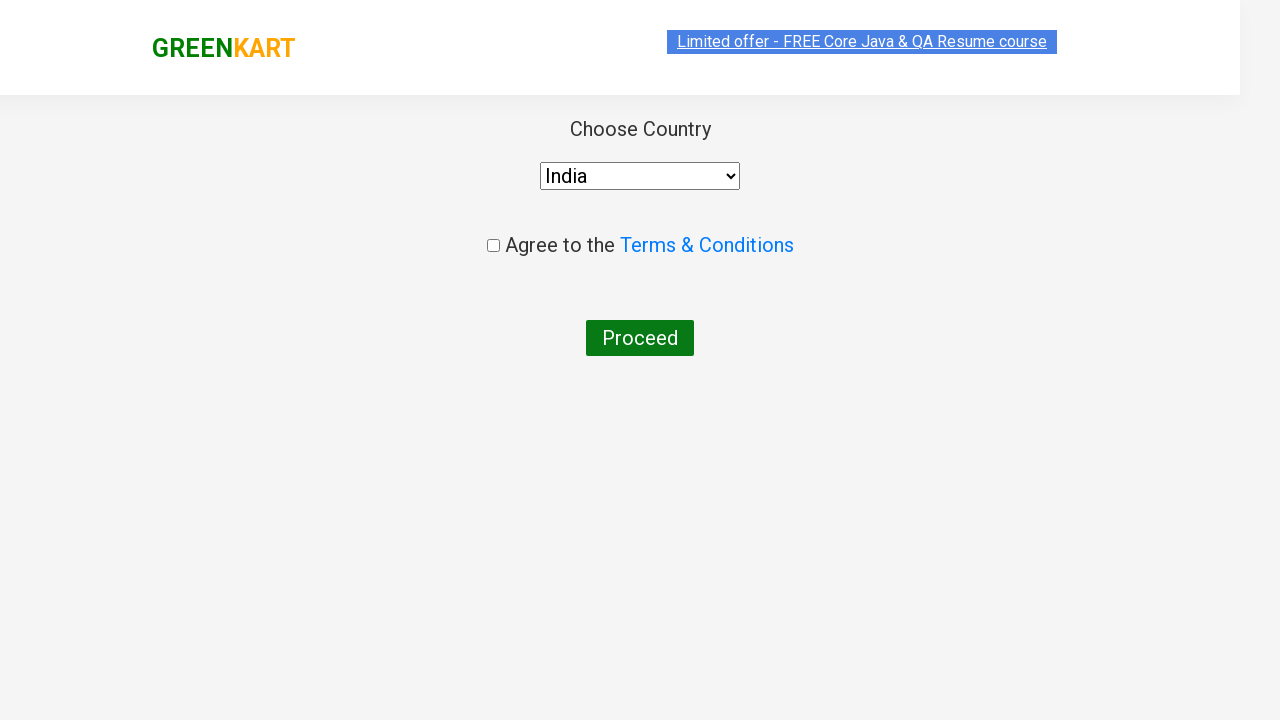

Clicked agreement checkbox at (493, 246) on input[type='checkbox']
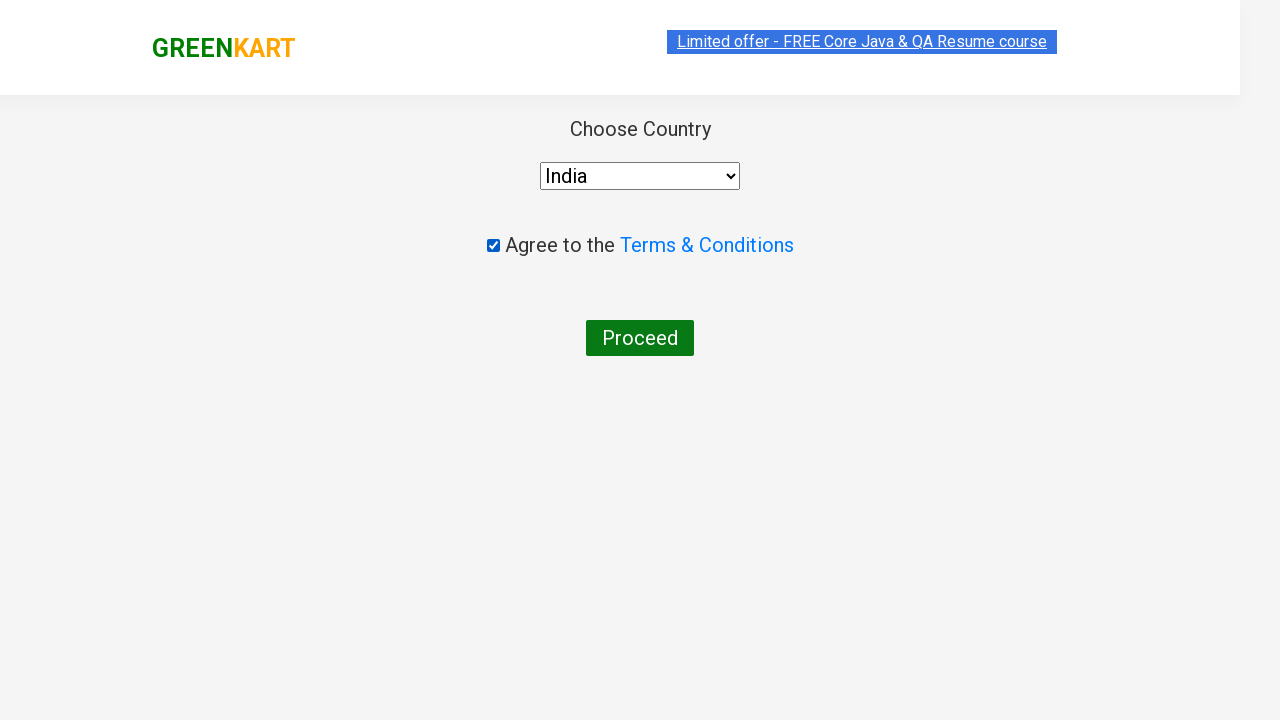

Clicked 'Proceed' button to complete the order at (640, 338) on xpath=//button[text()='Proceed']
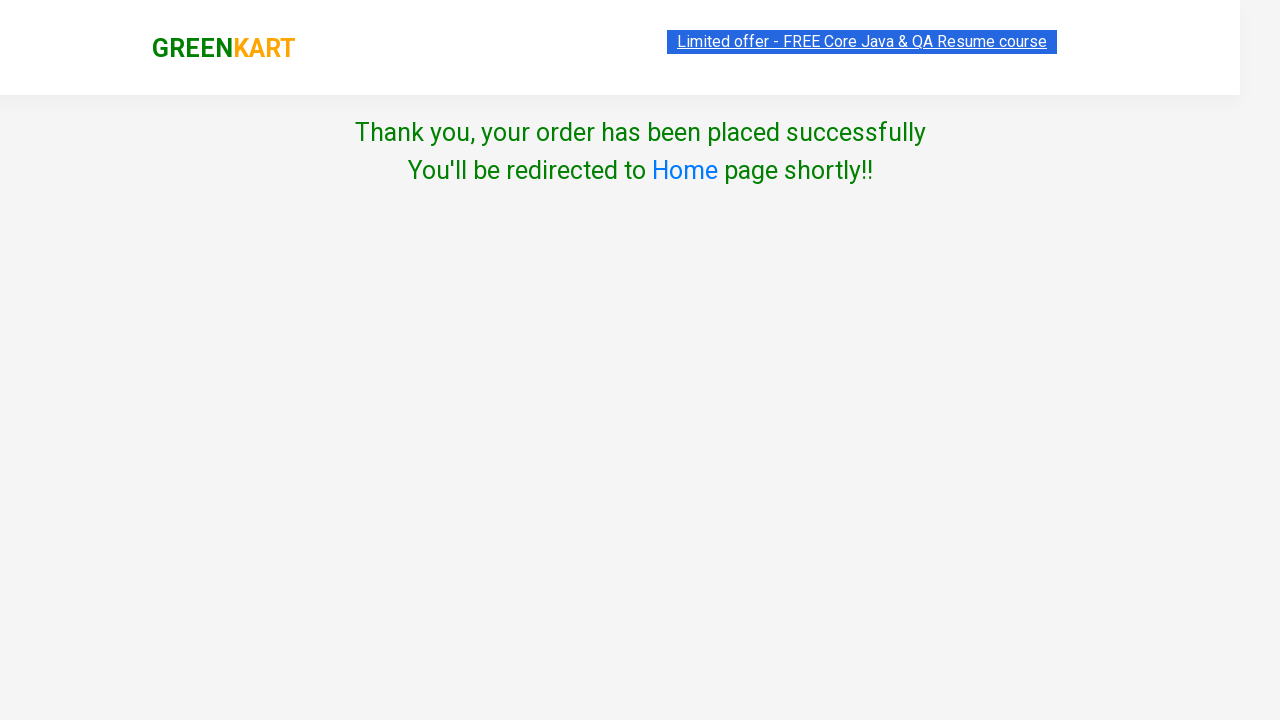

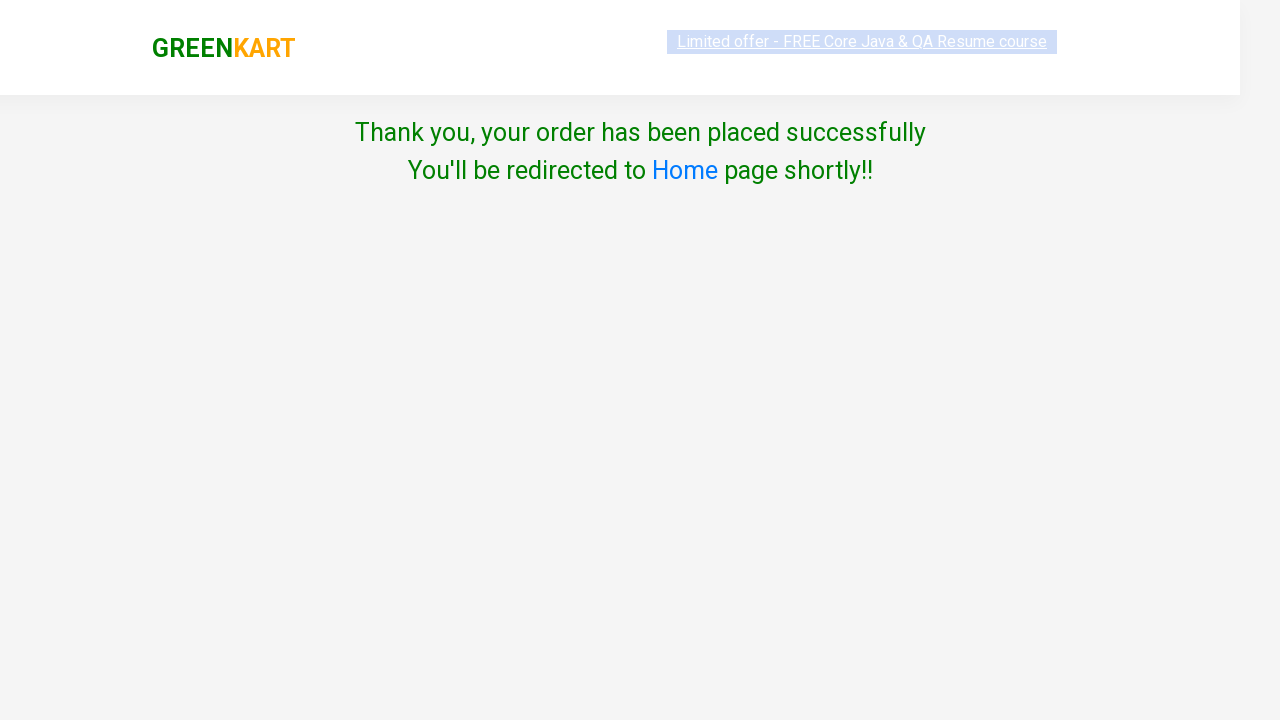